Tests various UI controls on a practice page including dropdown selection, radio button clicks, checkbox interactions, and verifying element attributes.

Starting URL: https://rahulshettyacademy.com/loginpagePractise/

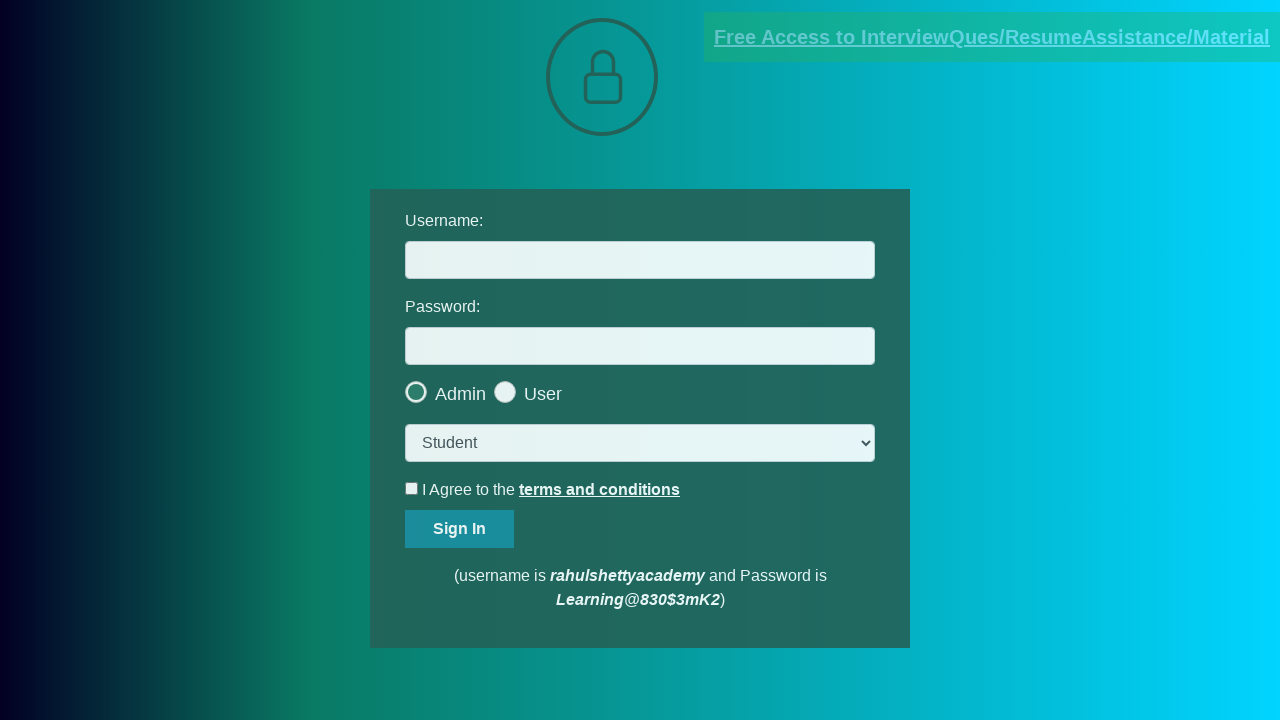

Selected 'consult' option from dropdown menu on select.form-control
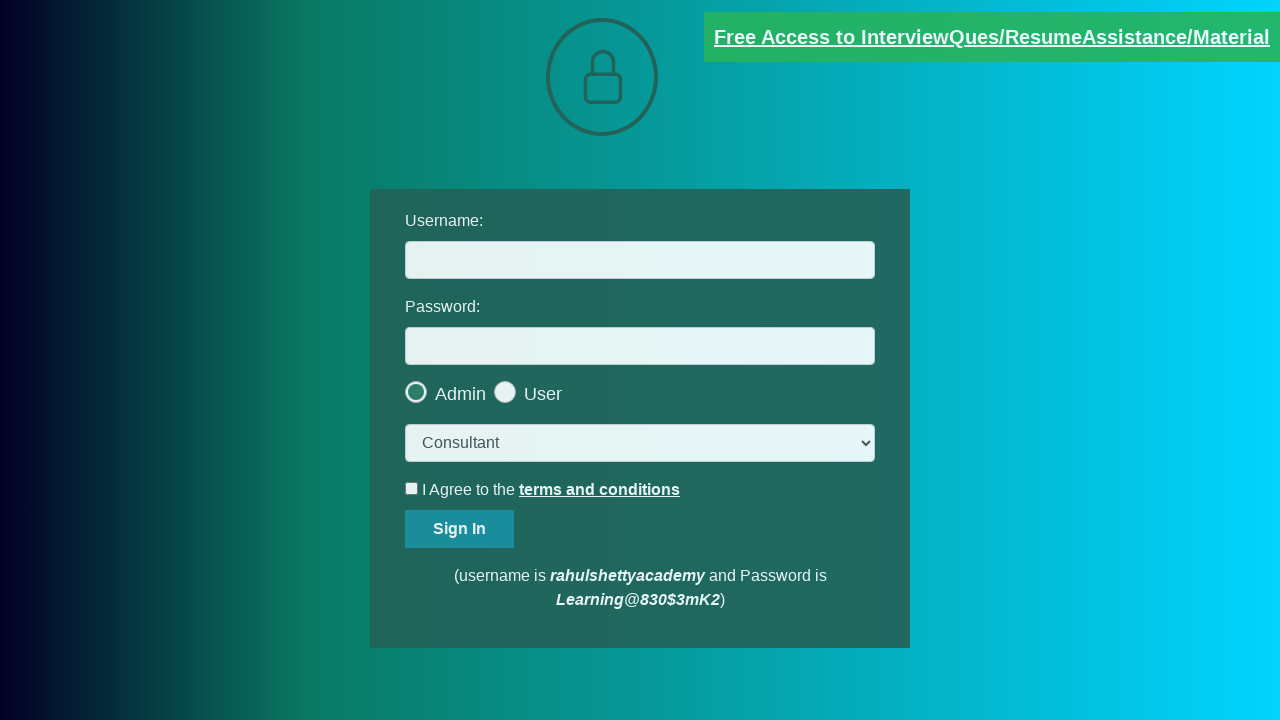

Clicked the last radio button at (543, 394) on .radiotextsty >> nth=-1
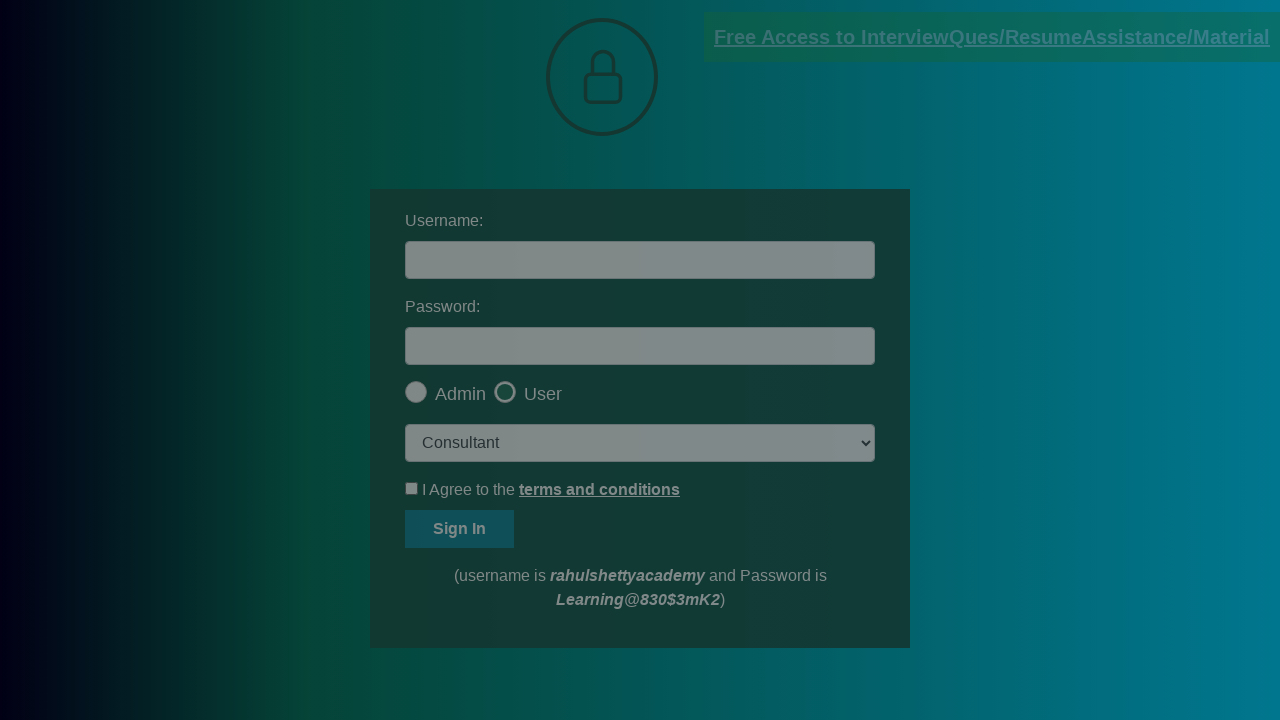

Clicked okay button in modal popup at (698, 144) on #okayBtn
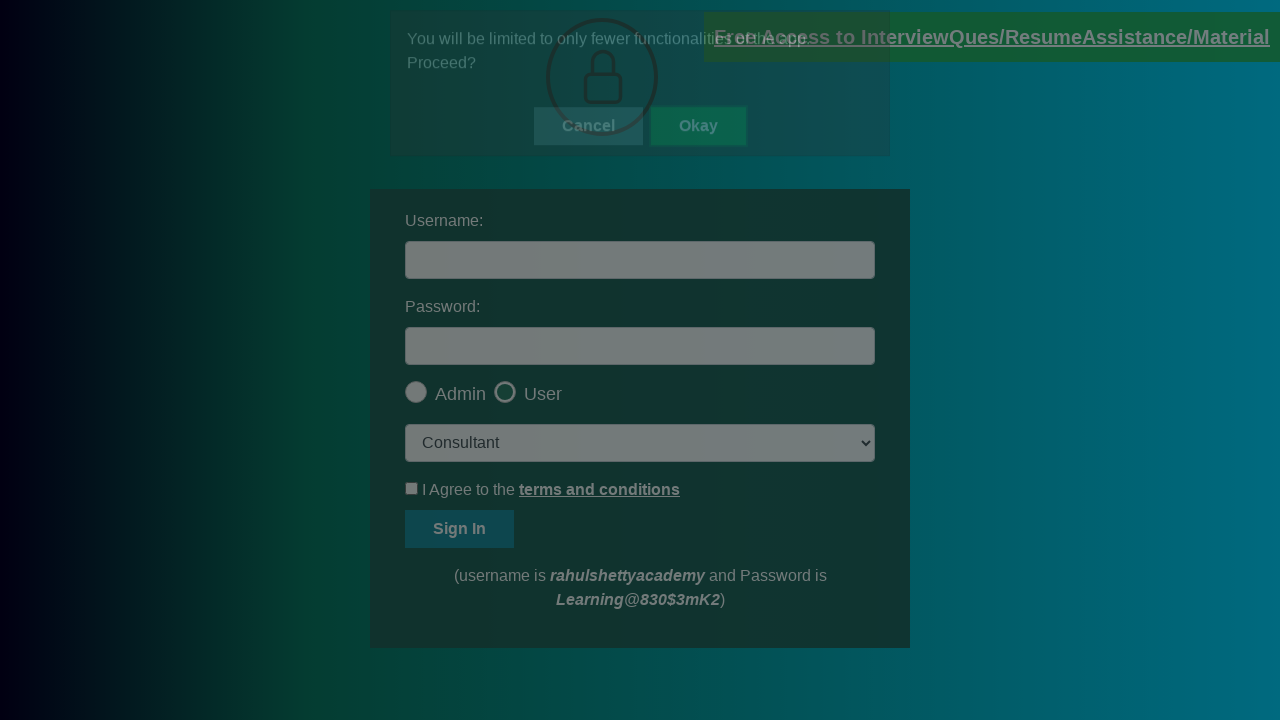

Verified radio button is checked
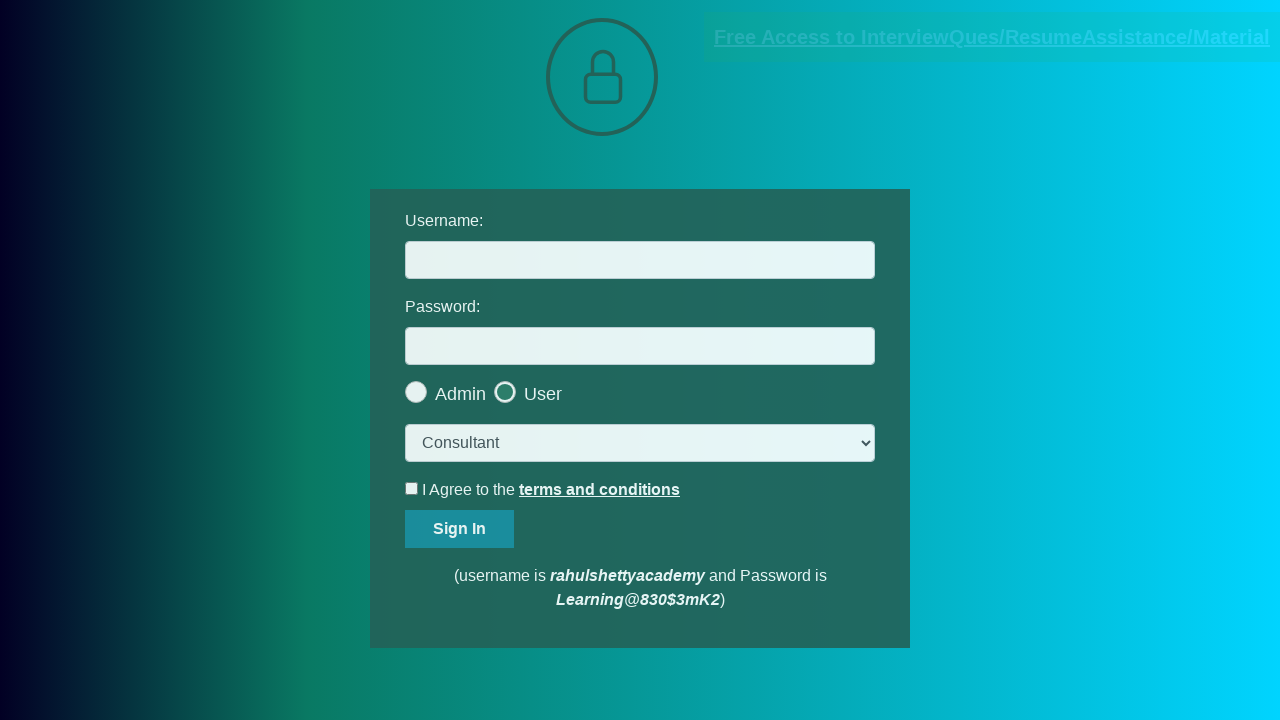

Clicked terms and conditions checkbox at (412, 488) on #terms
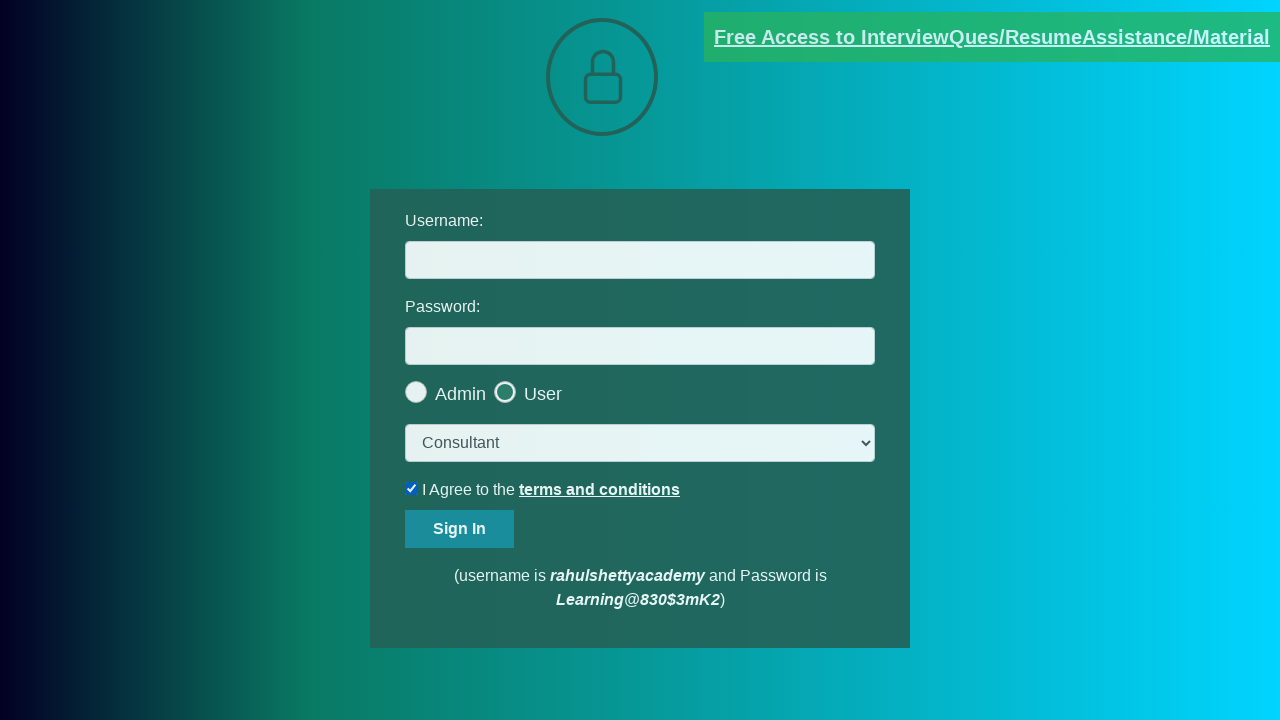

Verified terms checkbox is checked
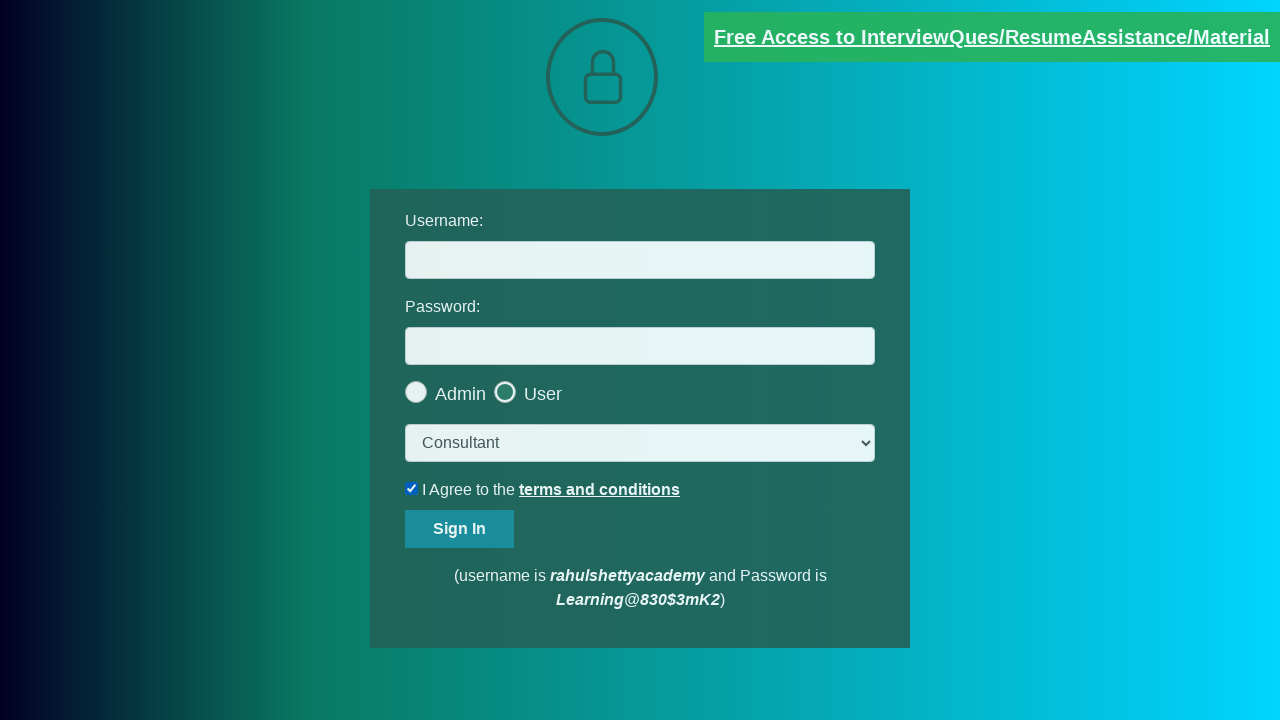

Unchecked terms and conditions checkbox at (412, 488) on #terms
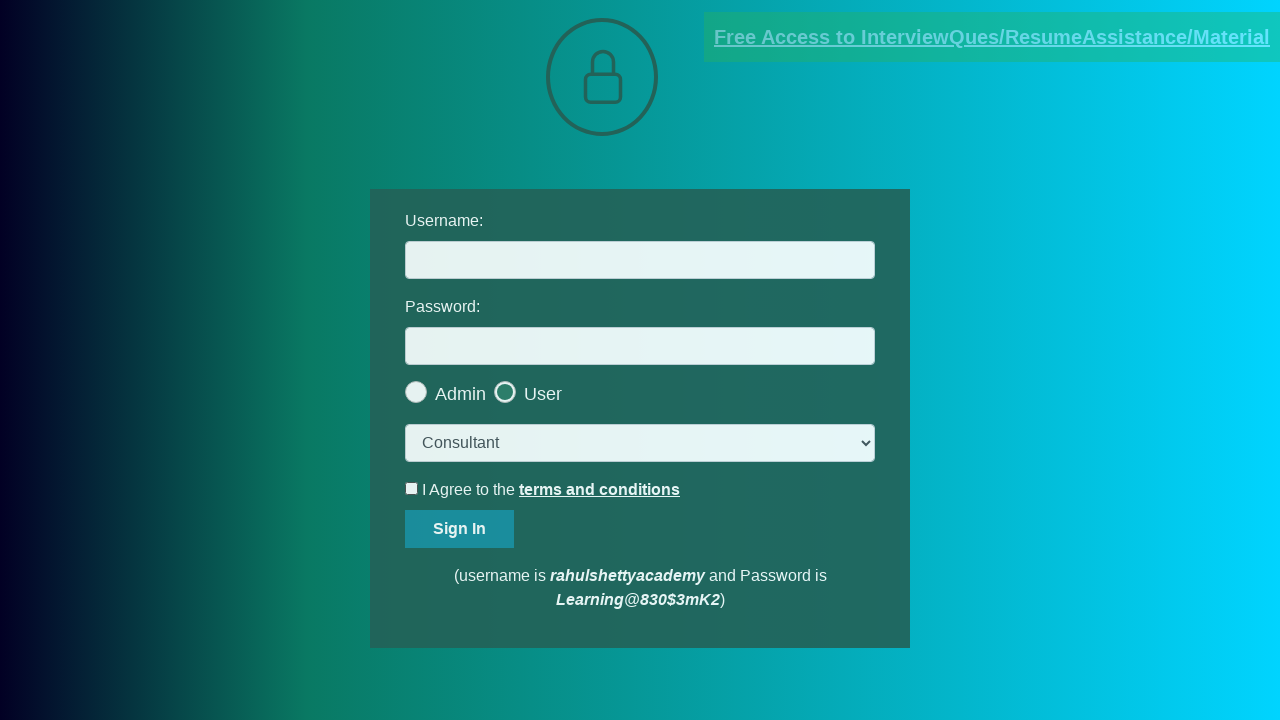

Verified terms checkbox is unchecked
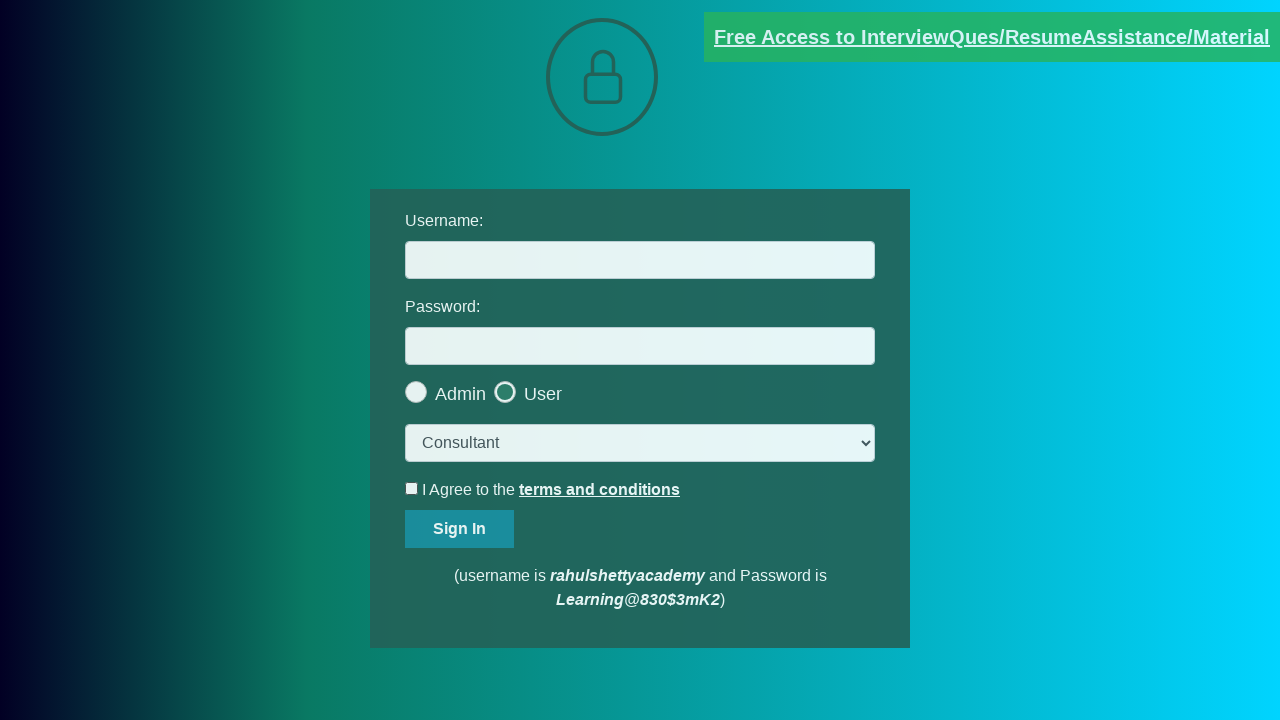

Located document request link element
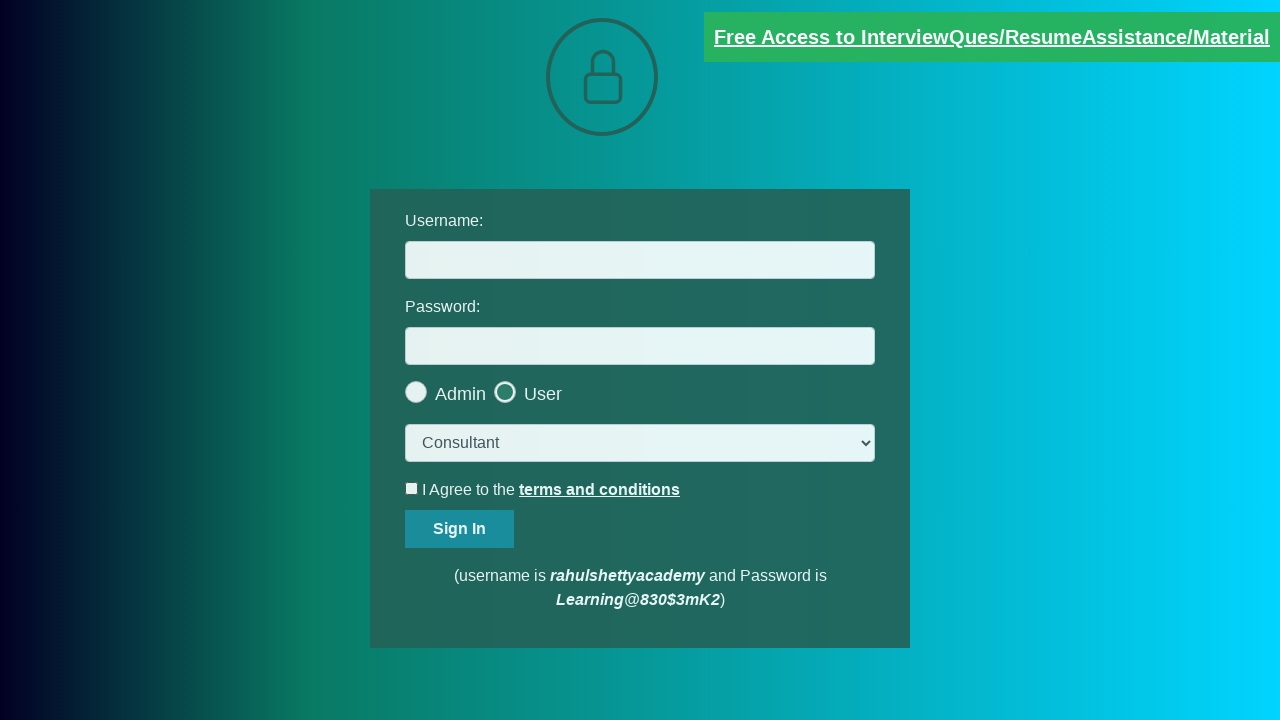

Verified document link has 'blinkingText' class attribute
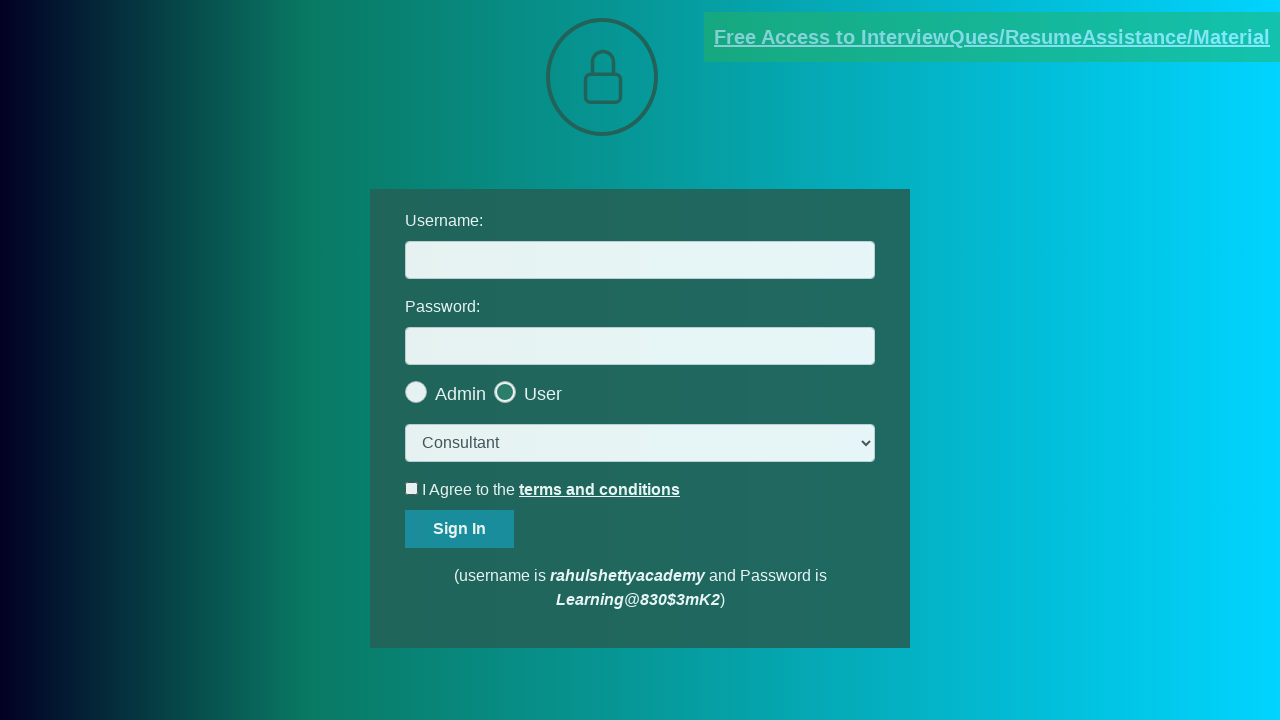

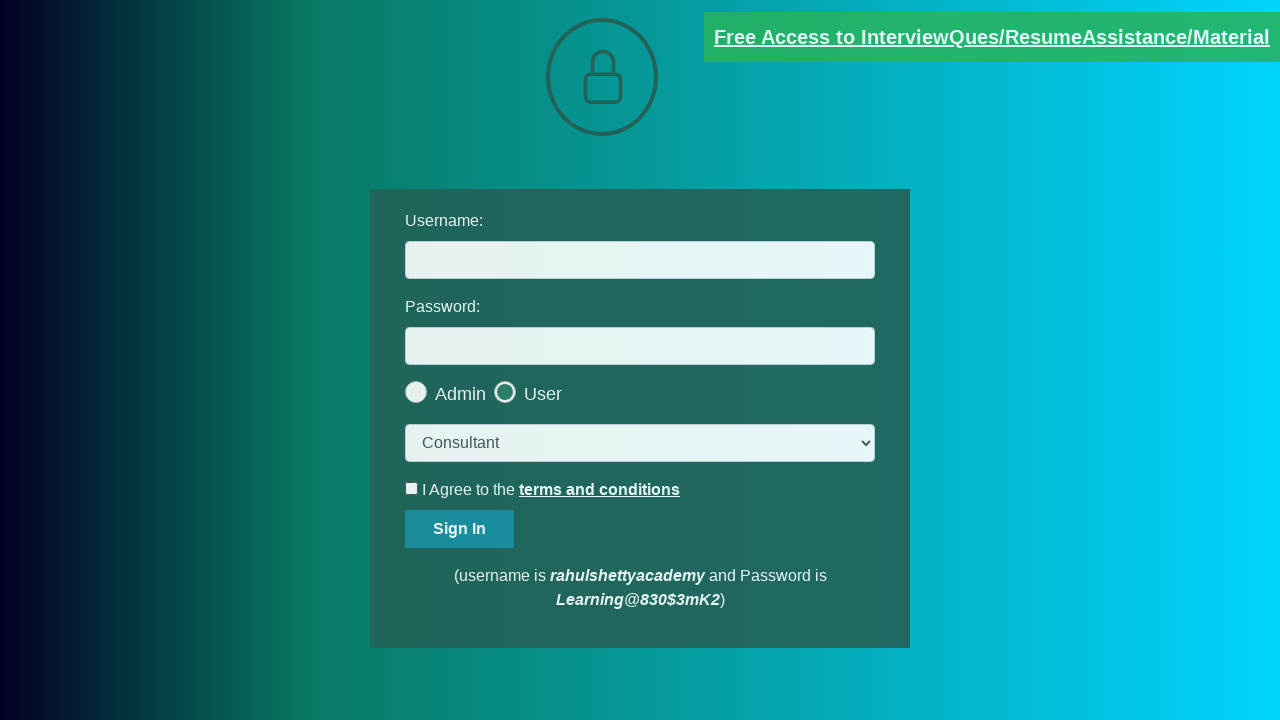